Adds a MacBook Air to cart and navigates to the cart page to verify products header is displayed

Starting URL: https://www.demoblaze.com

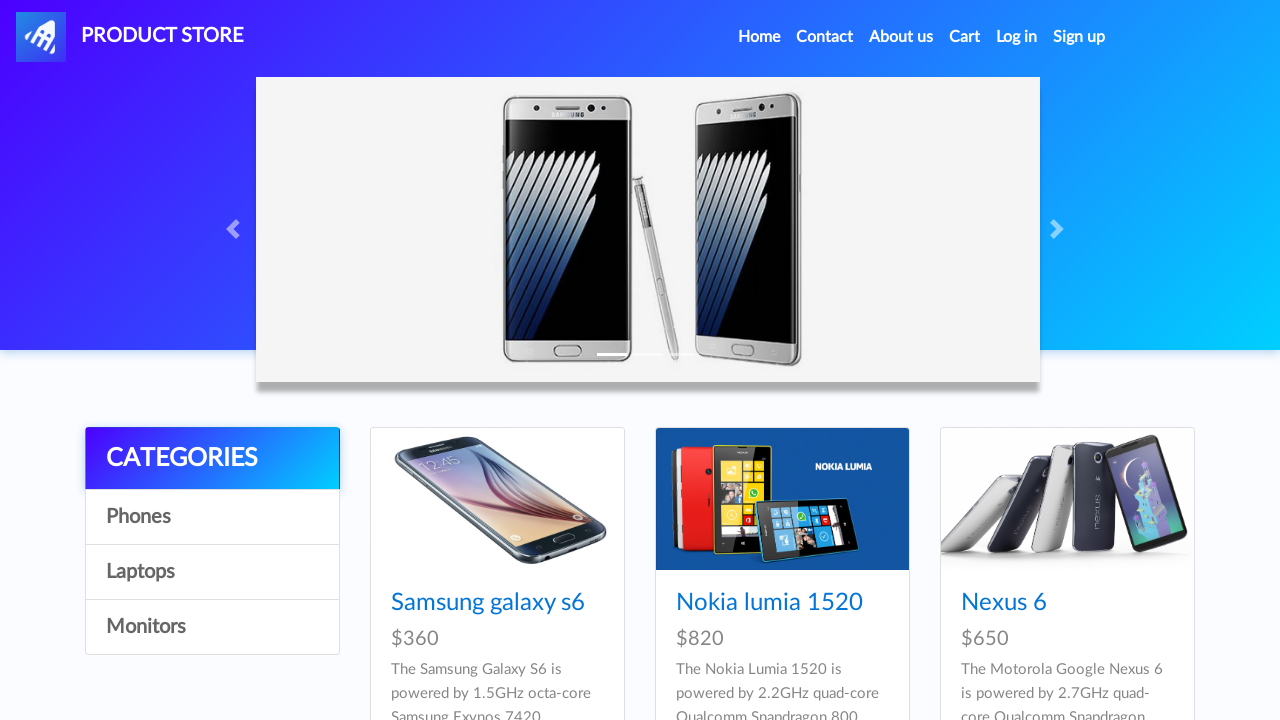

Clicked on Laptops category link at (212, 572) on a:has-text('Laptops')
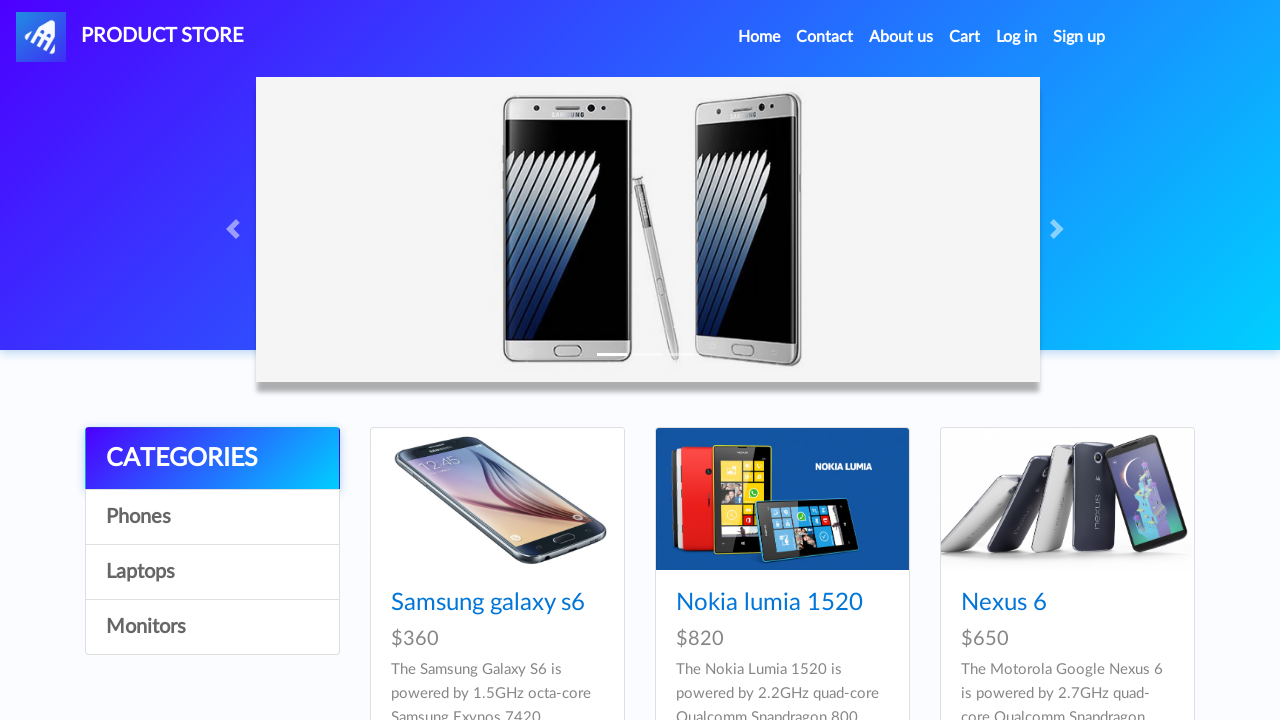

Products loaded in Laptops category
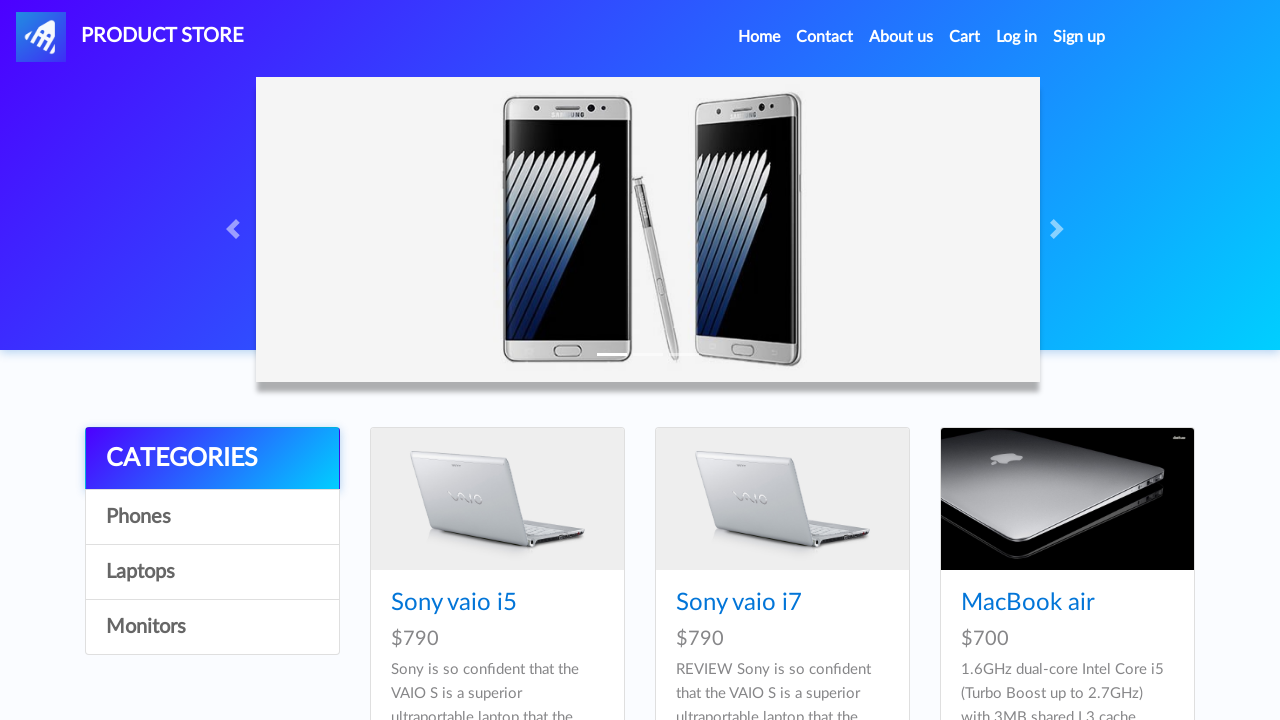

Clicked on MacBook air product at (1028, 603) on a:has-text('MacBook air')
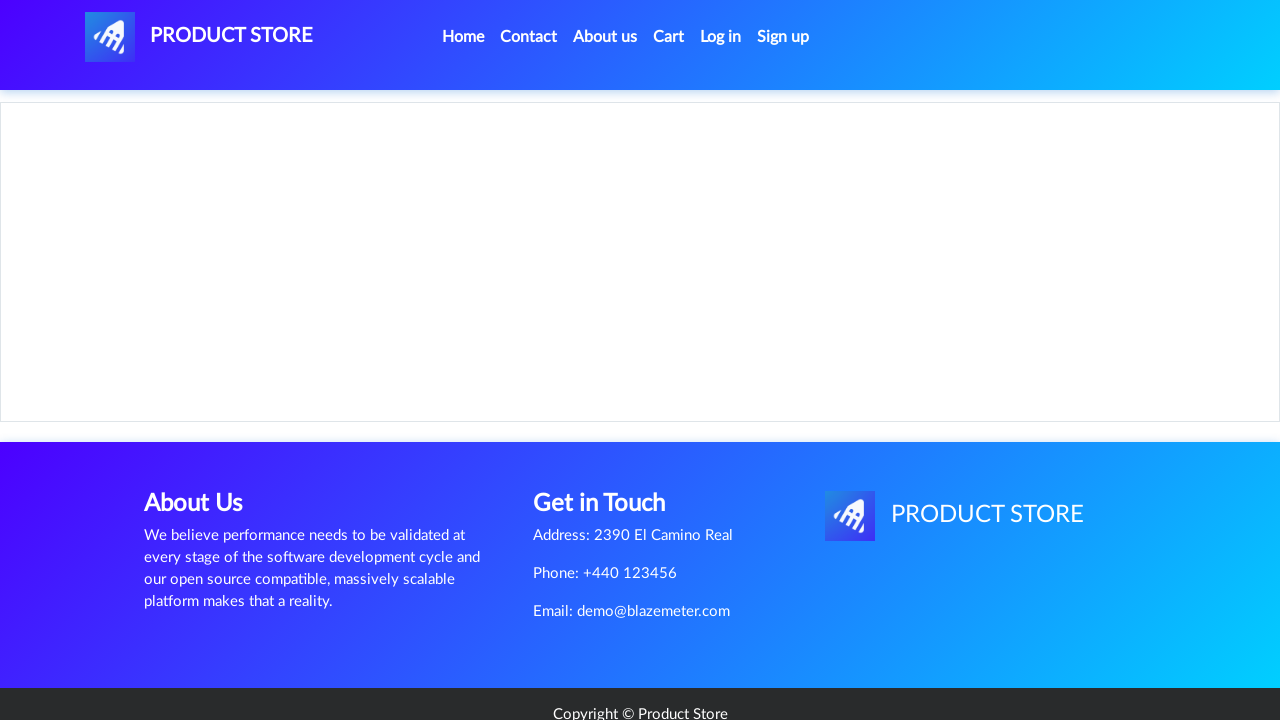

MacBook air product page loaded
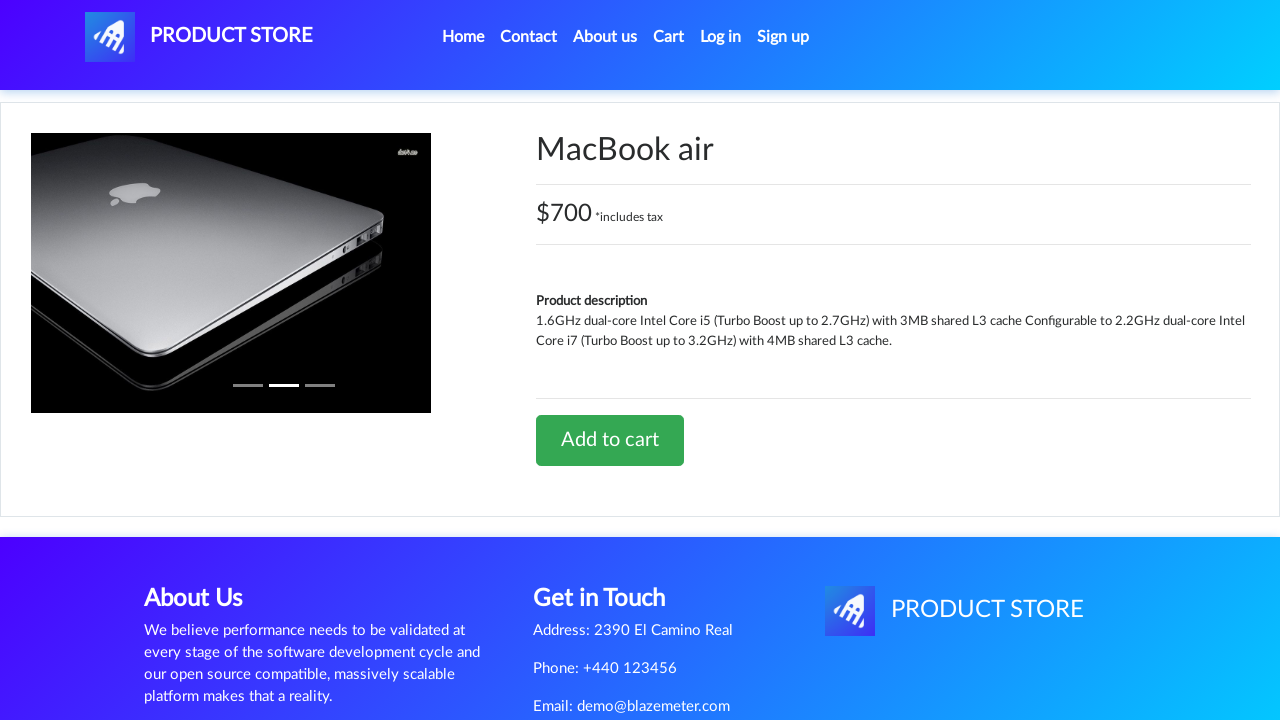

Clicked Add to cart button and accepted confirmation dialog at (610, 440) on a:has-text('Add to cart')
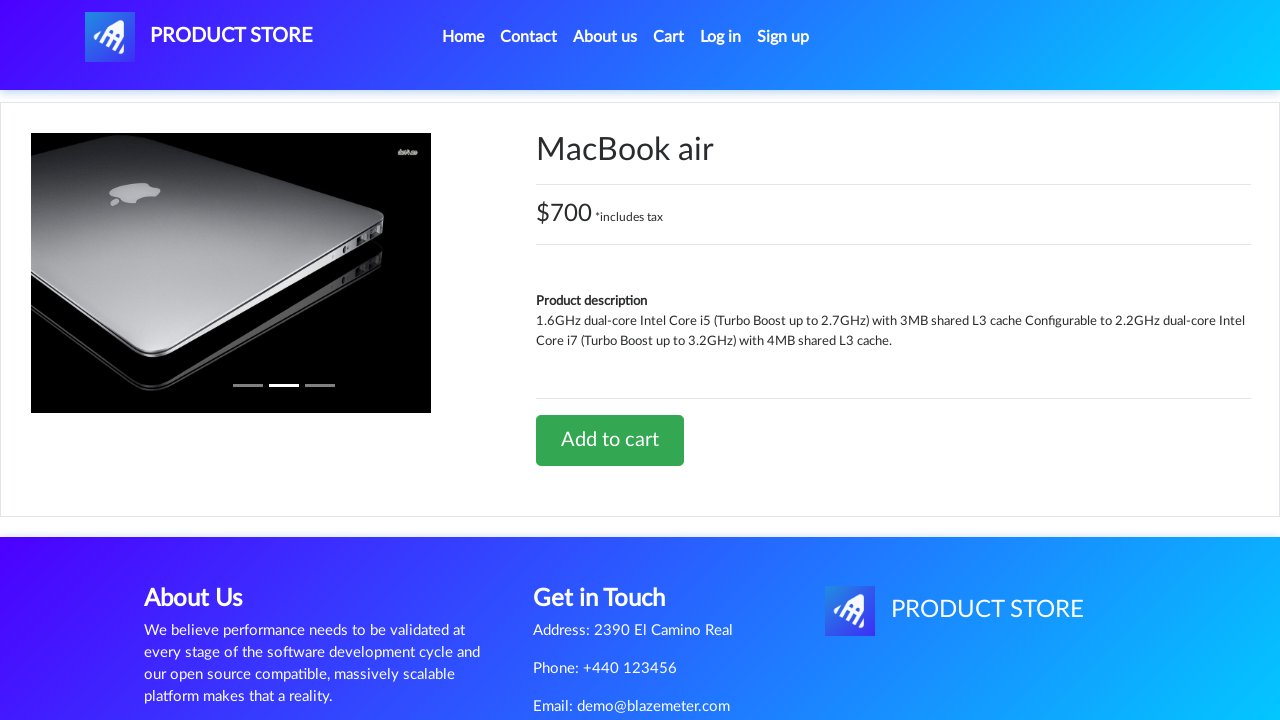

Waited for cart update to complete
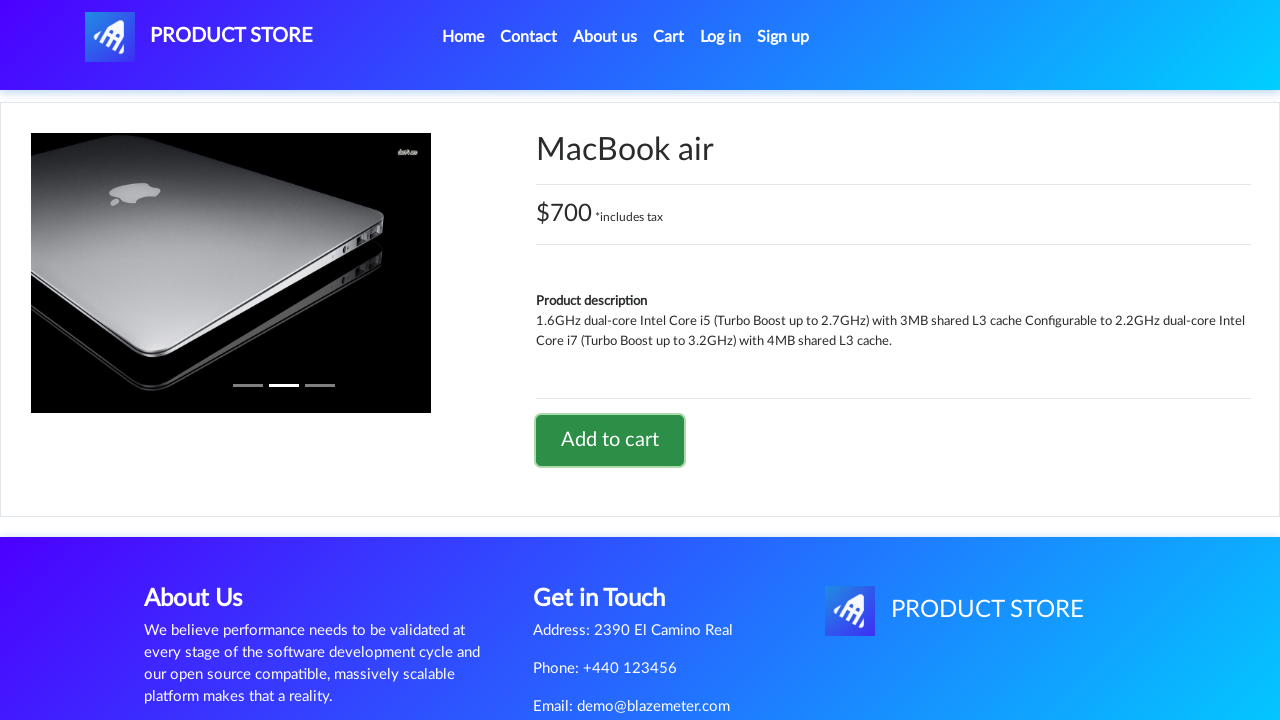

Clicked on Cart link to navigate to cart page at (669, 37) on #cartur
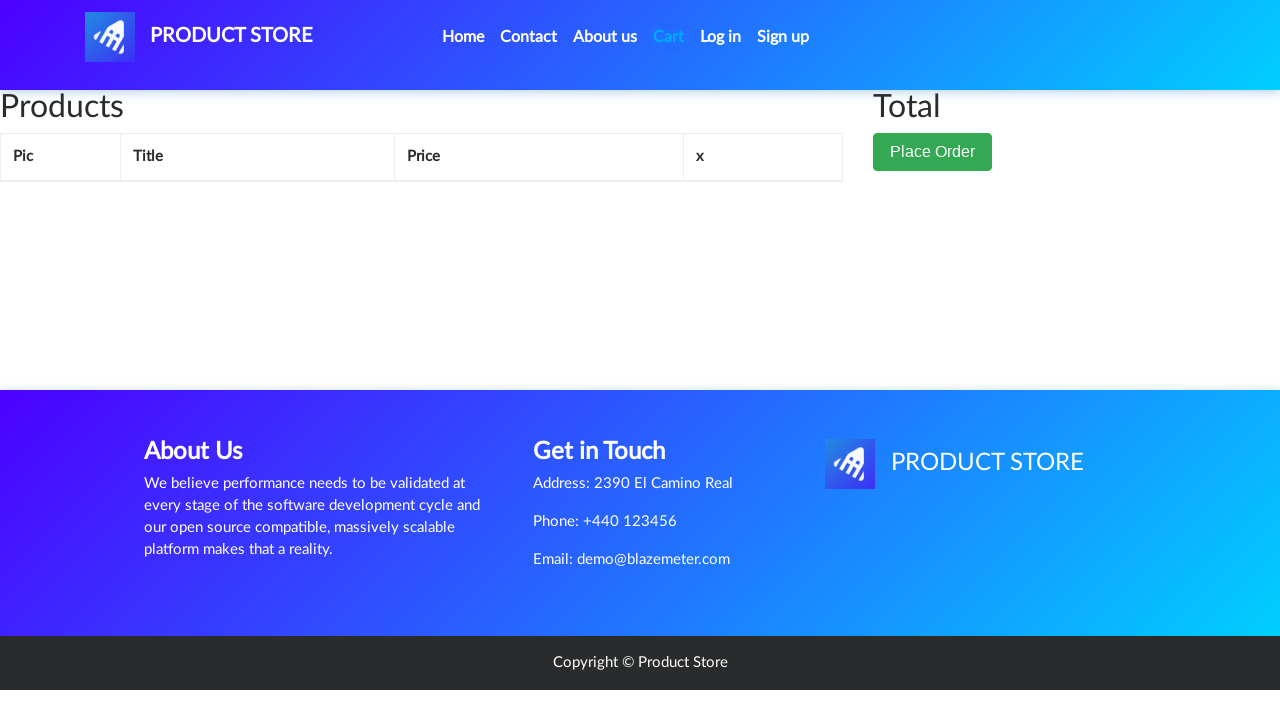

Cart page loaded and Products header is displayed
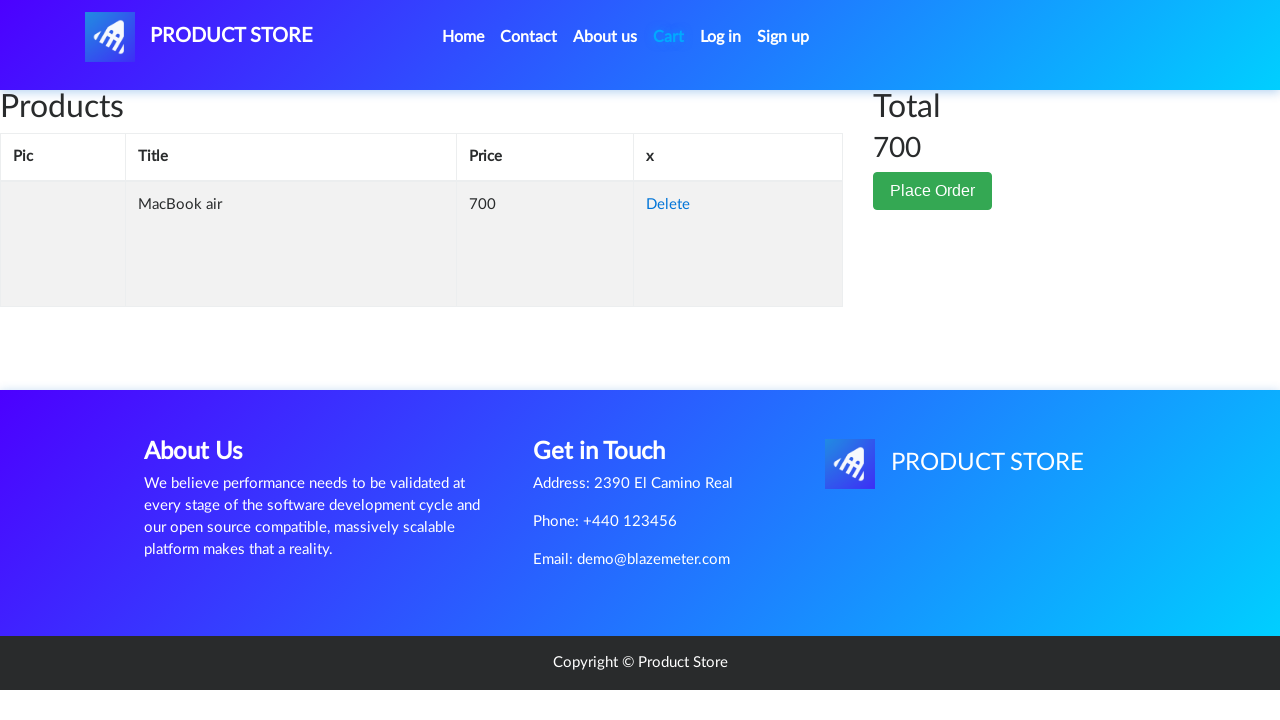

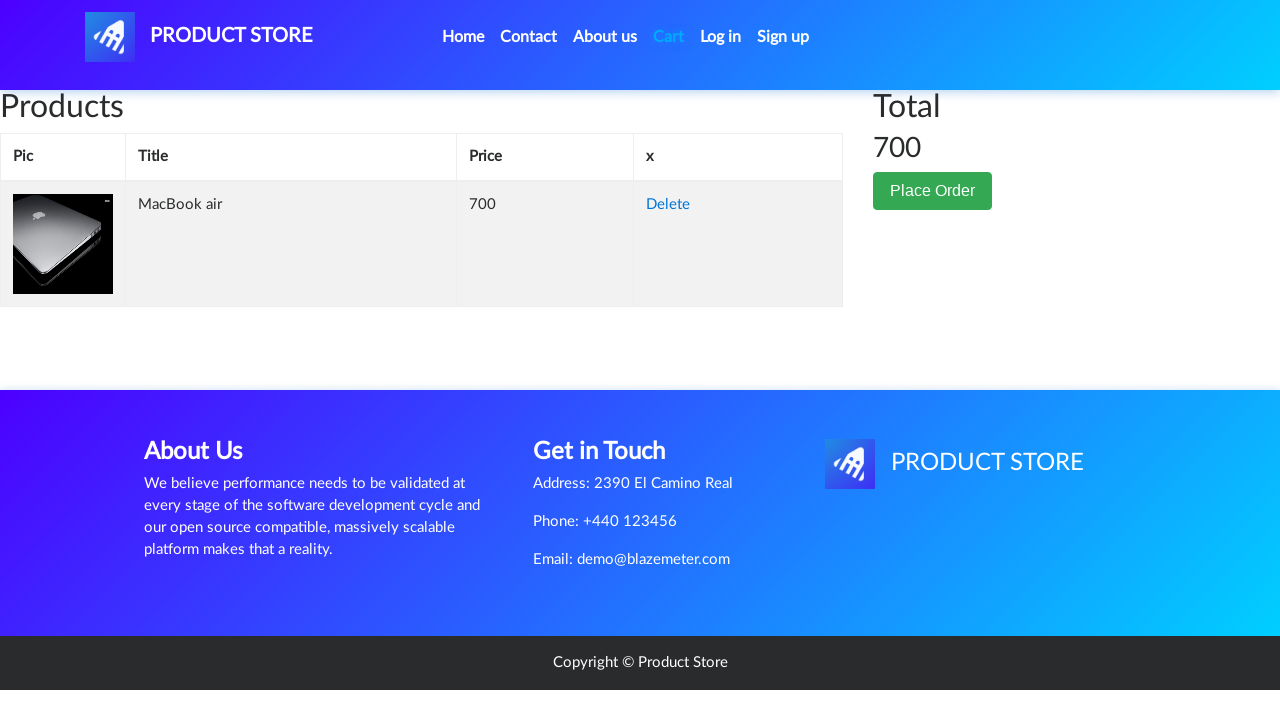